Tests button click functionality on LeafGround demo page by clicking a button labeled 'Click' and verifying the page title

Starting URL: https://www.leafground.com/button.xhtml

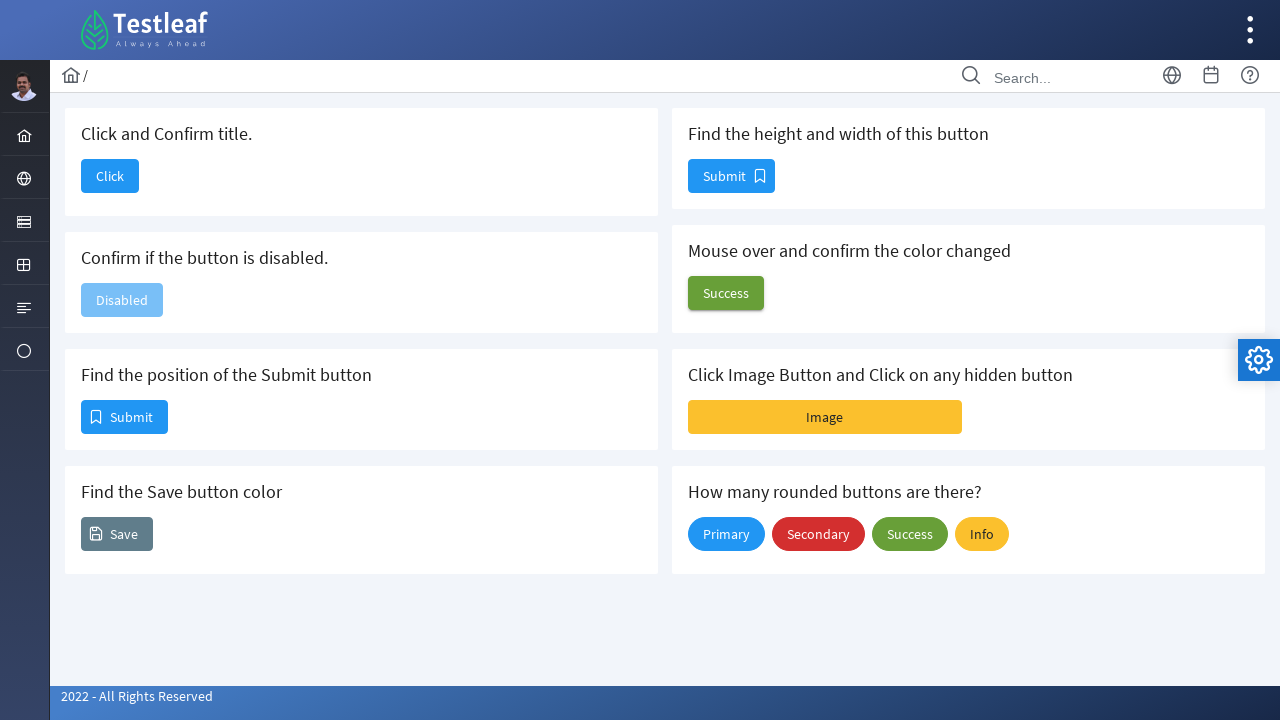

Clicked the 'Click' button on LeafGround button demo page at (110, 176) on xpath=//*[text()='Click']
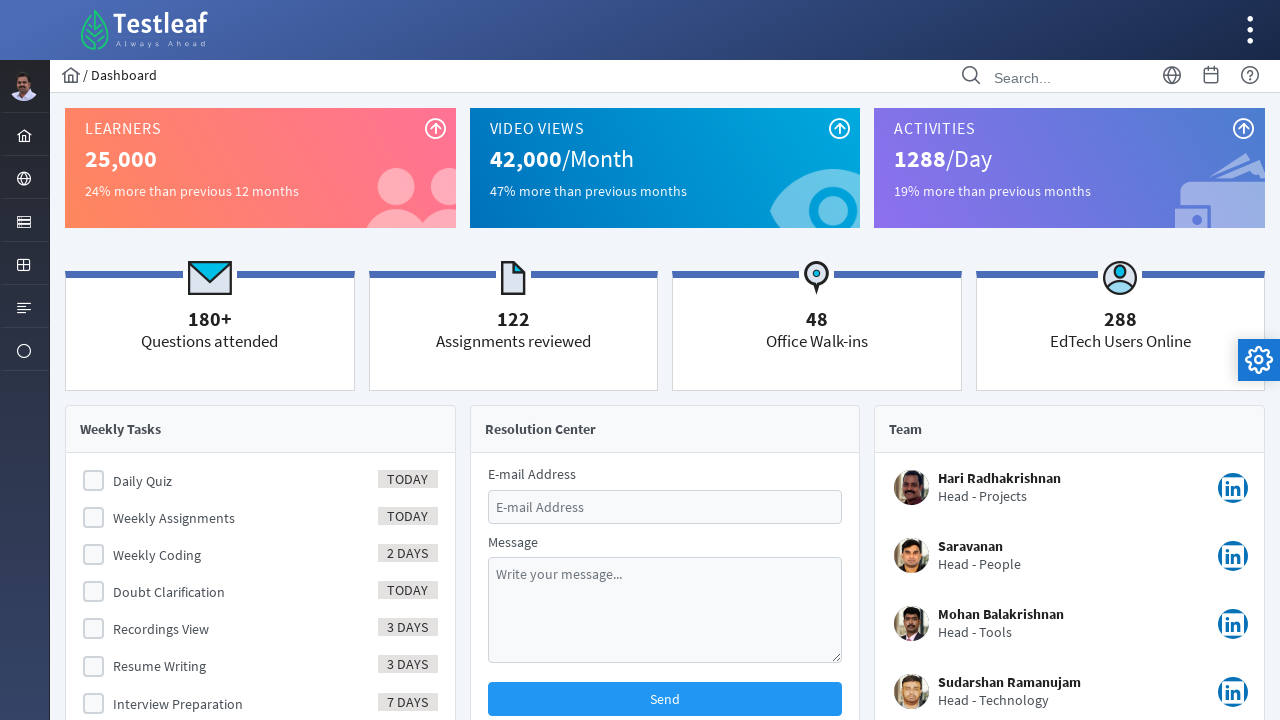

Waited for page to reach domcontentloaded state
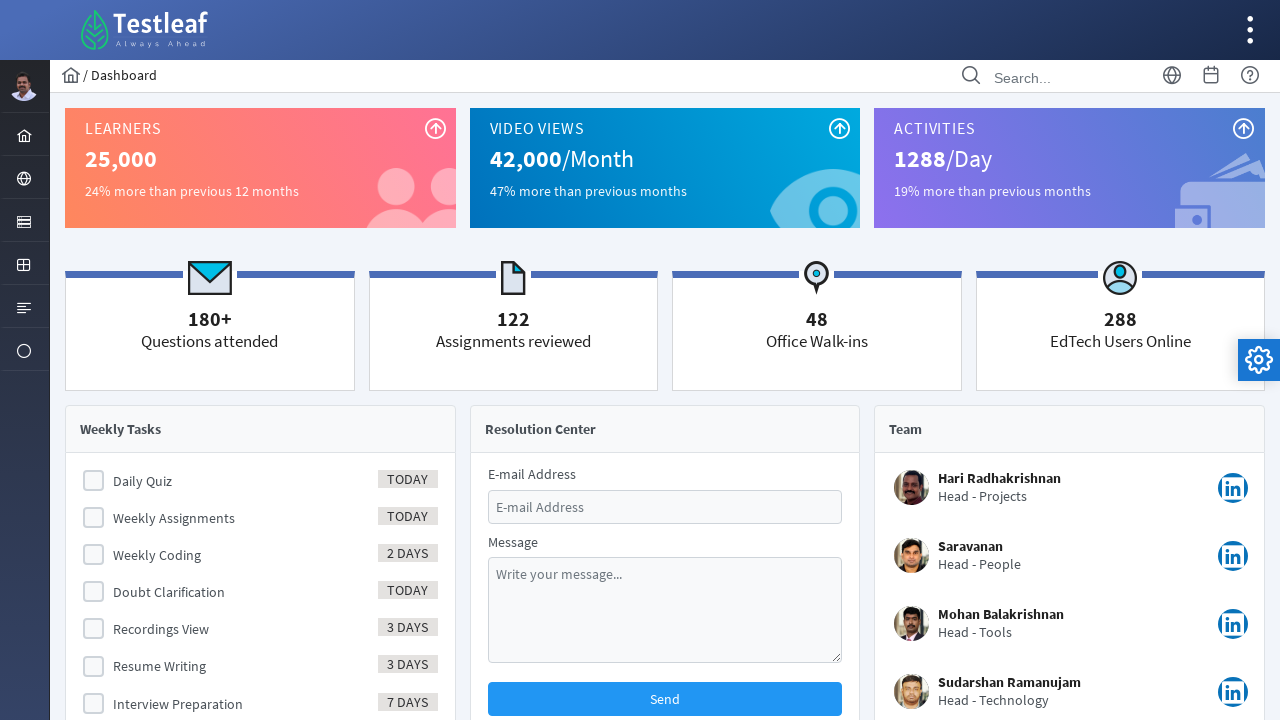

Retrieved page title: Dashboard
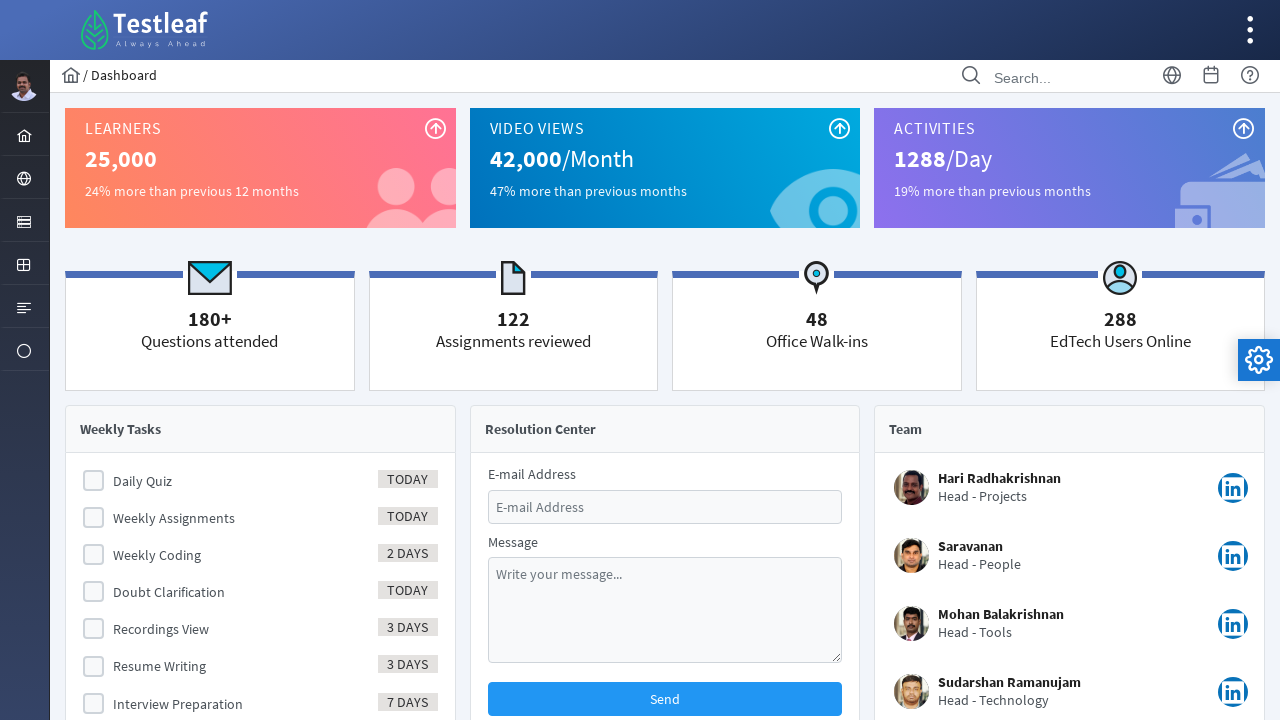

Verified that page title is not None
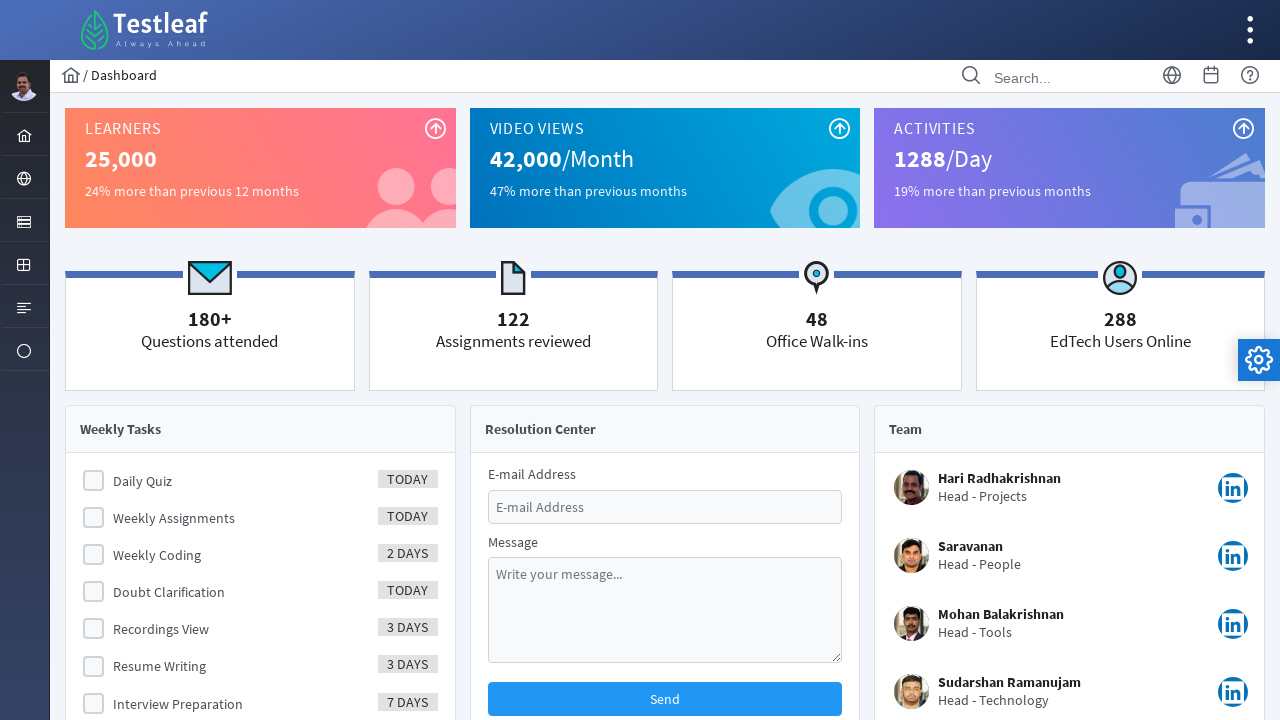

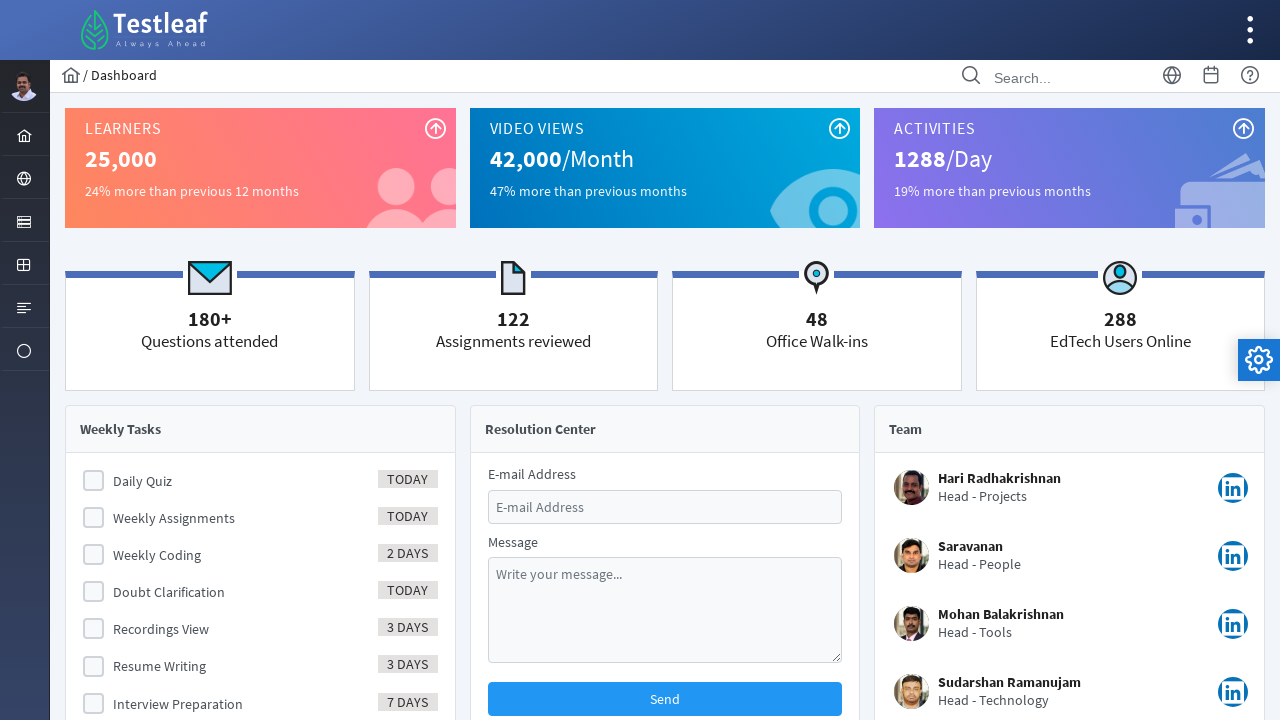